Tests handling of frames in a web page by switching between the main document and multiple iframes, filling form fields and selecting dropdown options in each frame context

Starting URL: https://www.hyrtutorials.com/p/frames-practice.html

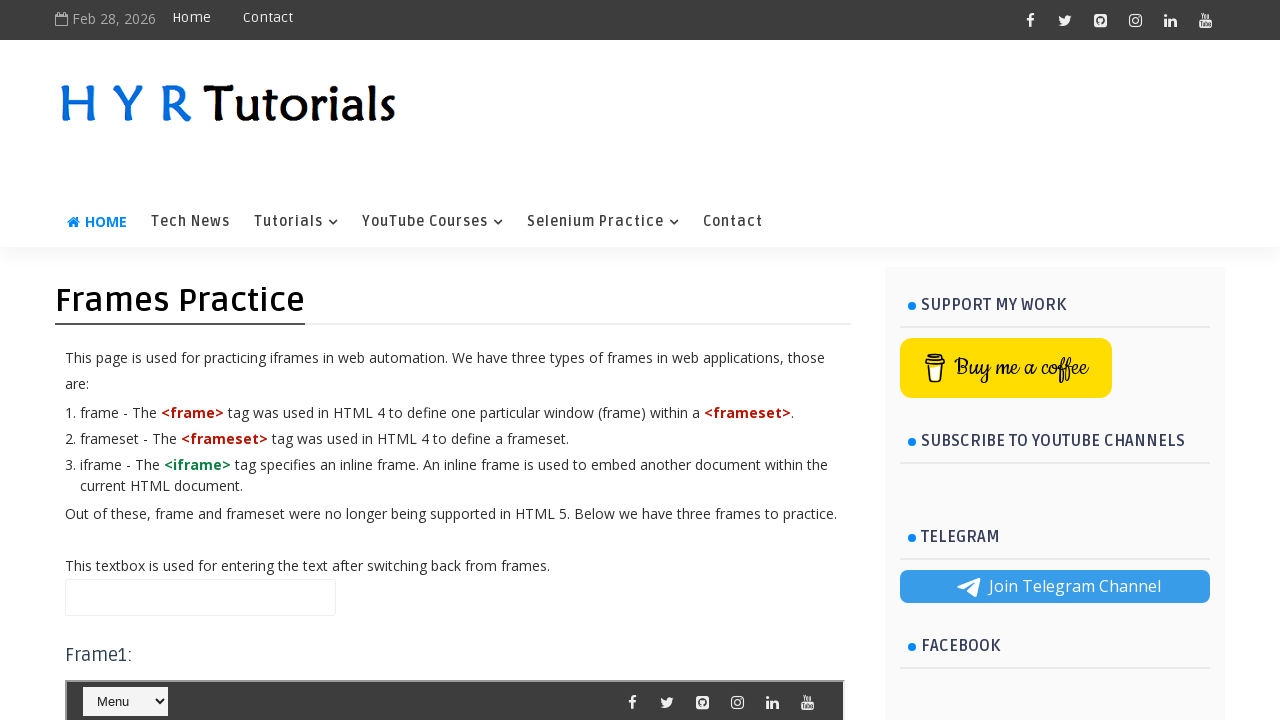

Filled name field in main document with 'Text1' on #name
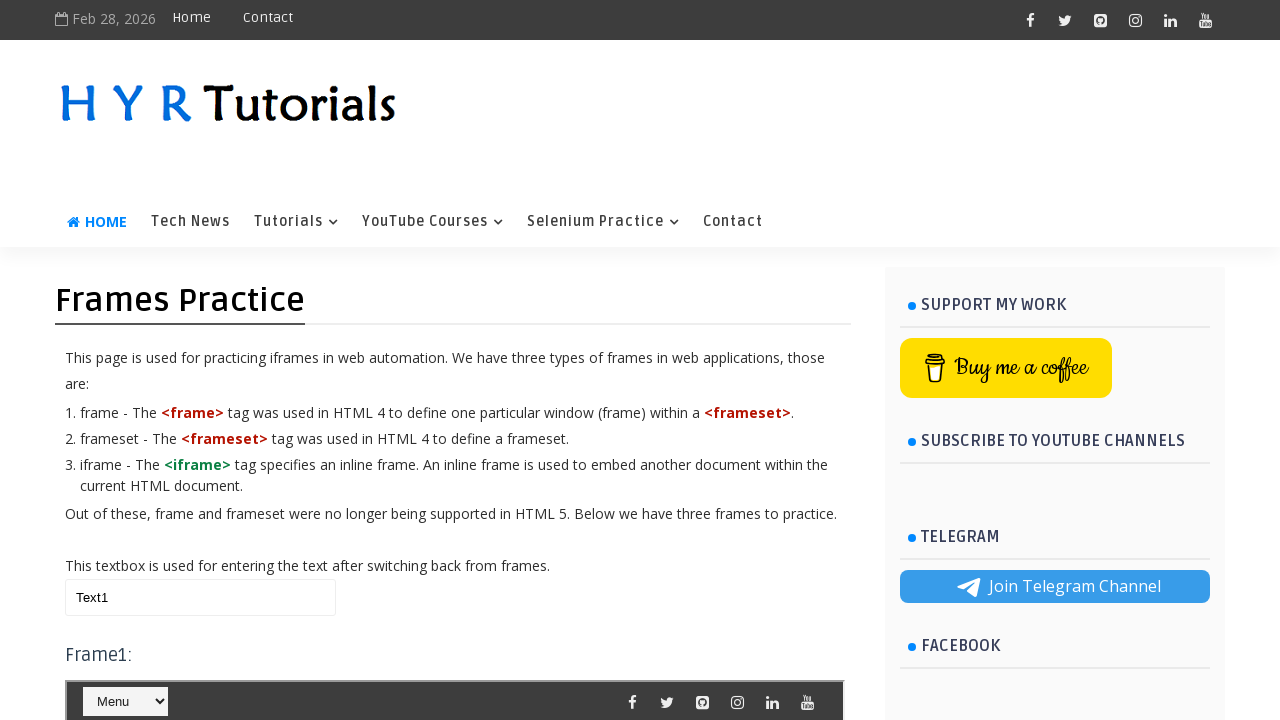

Located frame1 (#frm1)
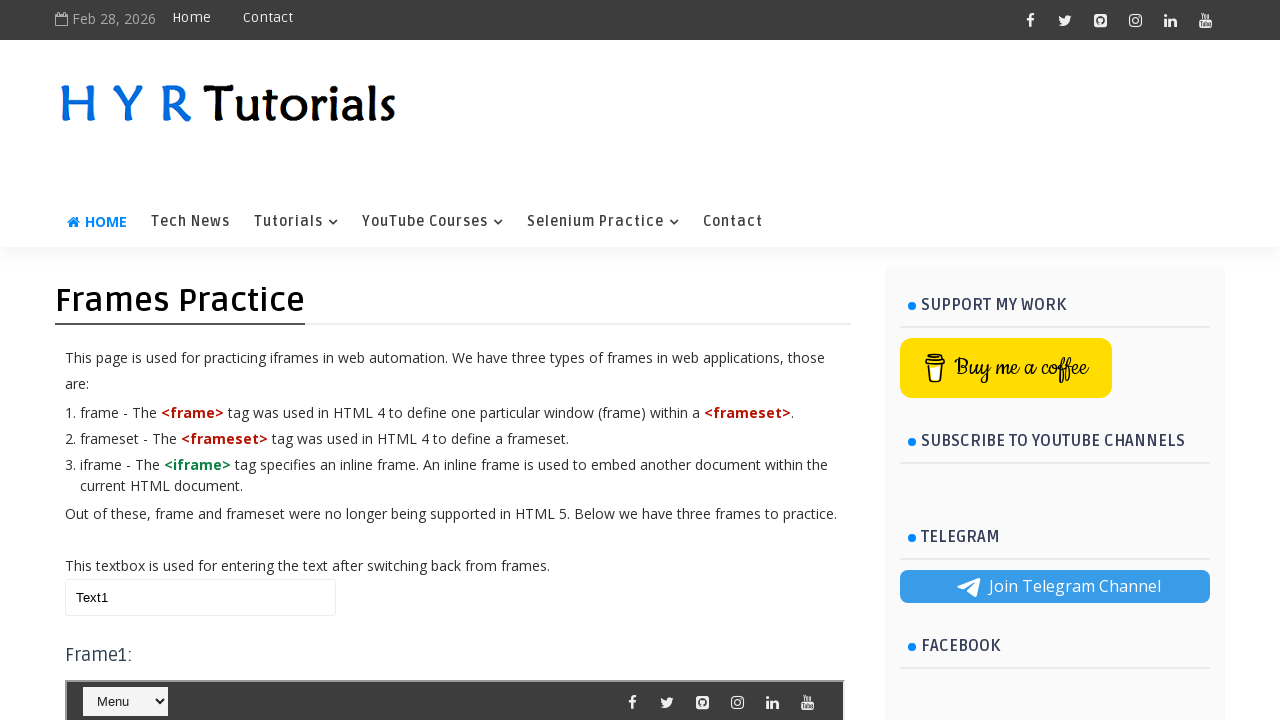

Selected 'Java' from course dropdown in frame1 on #frm1 >> internal:control=enter-frame >> #course
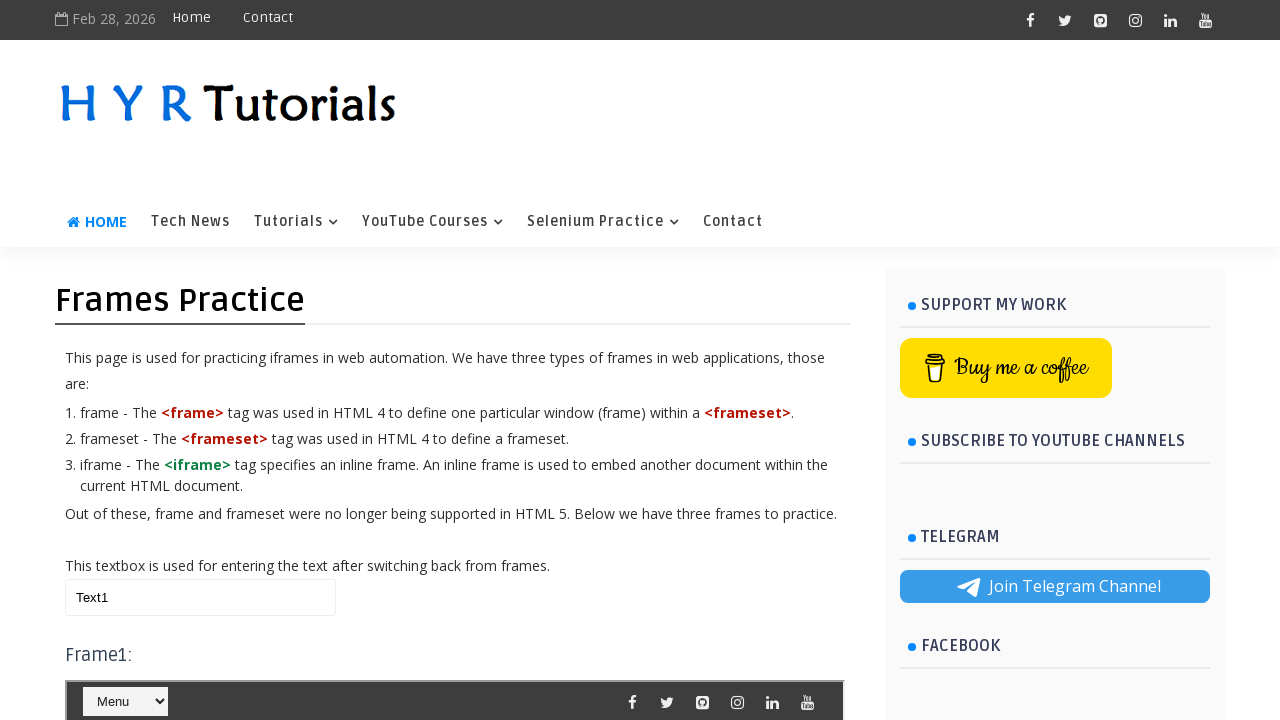

Located frame2 (#frm2)
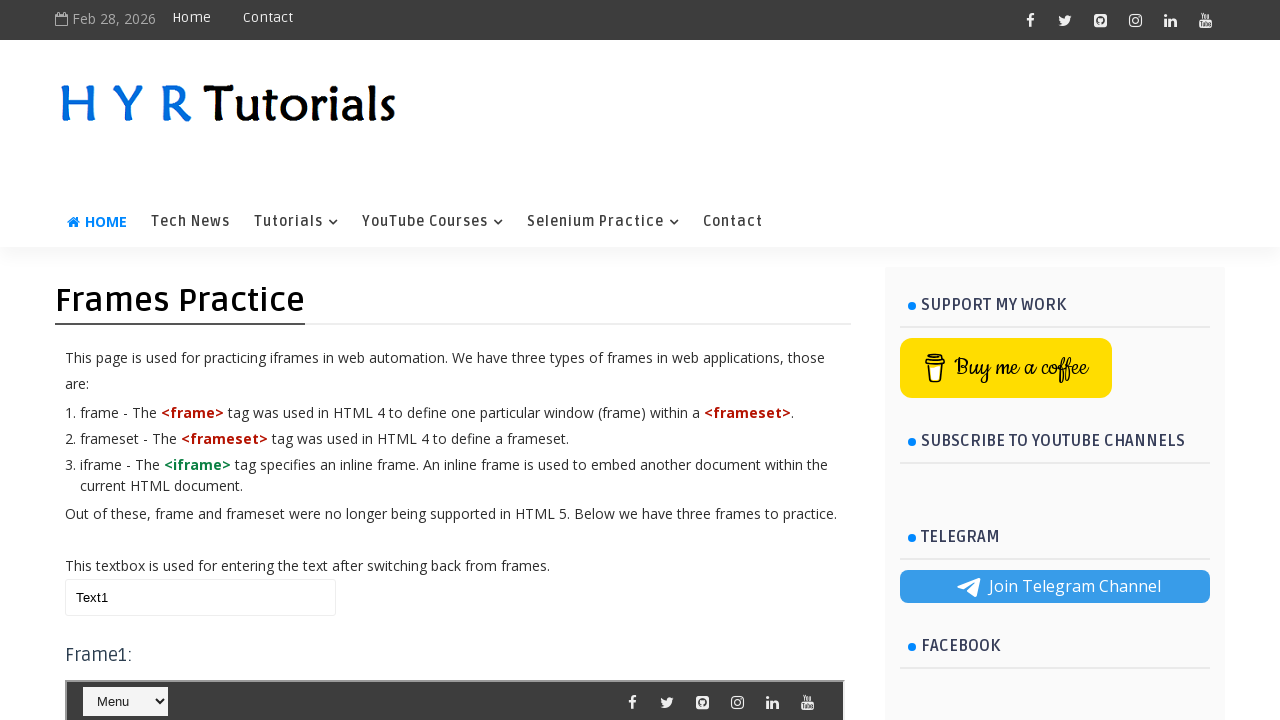

Filled firstName field in frame2 with 'Yadagiri' on #frm2 >> internal:control=enter-frame >> #firstName
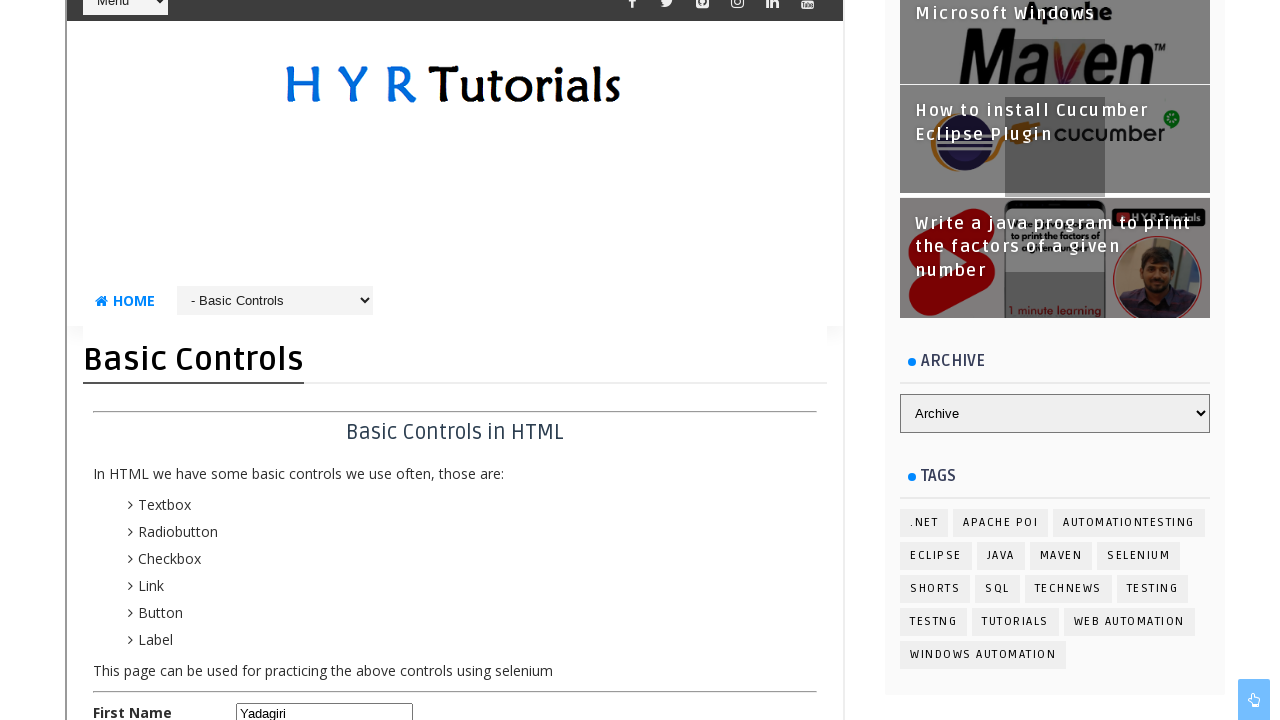

Selected 'Dot Net' from course dropdown in frame1 on #frm1 >> internal:control=enter-frame >> #course
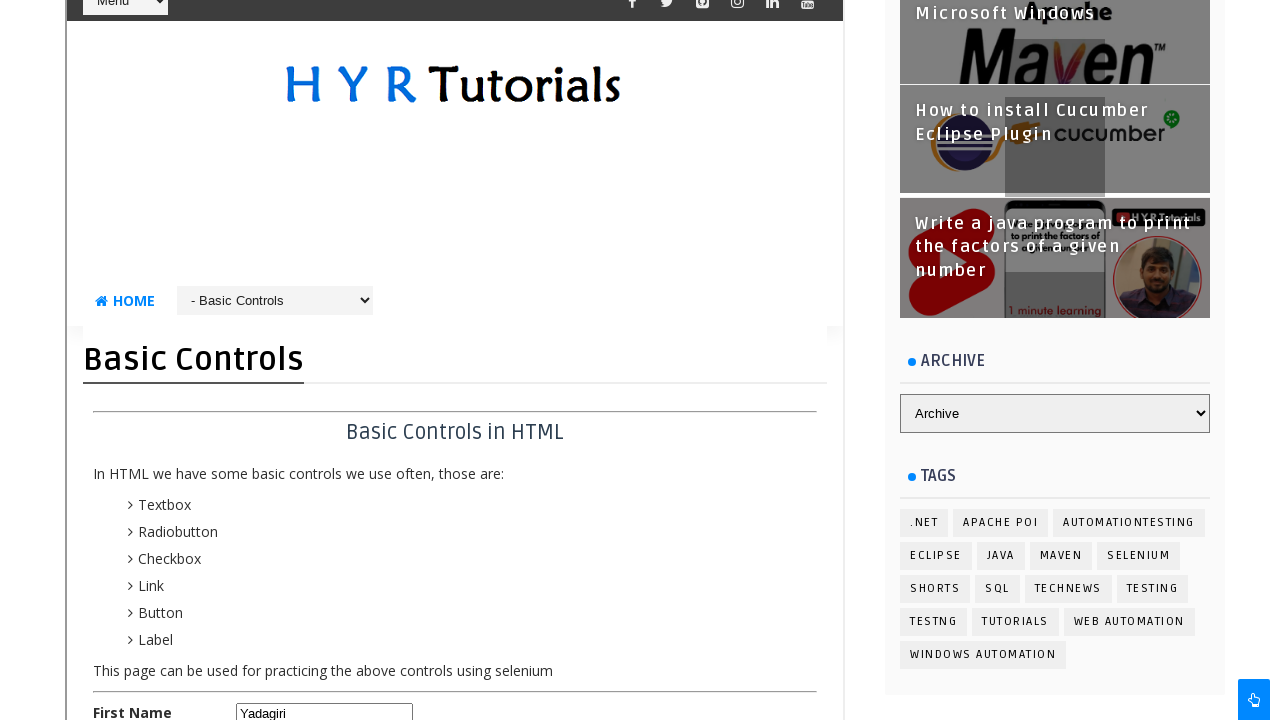

Cleared name field in main document on #name
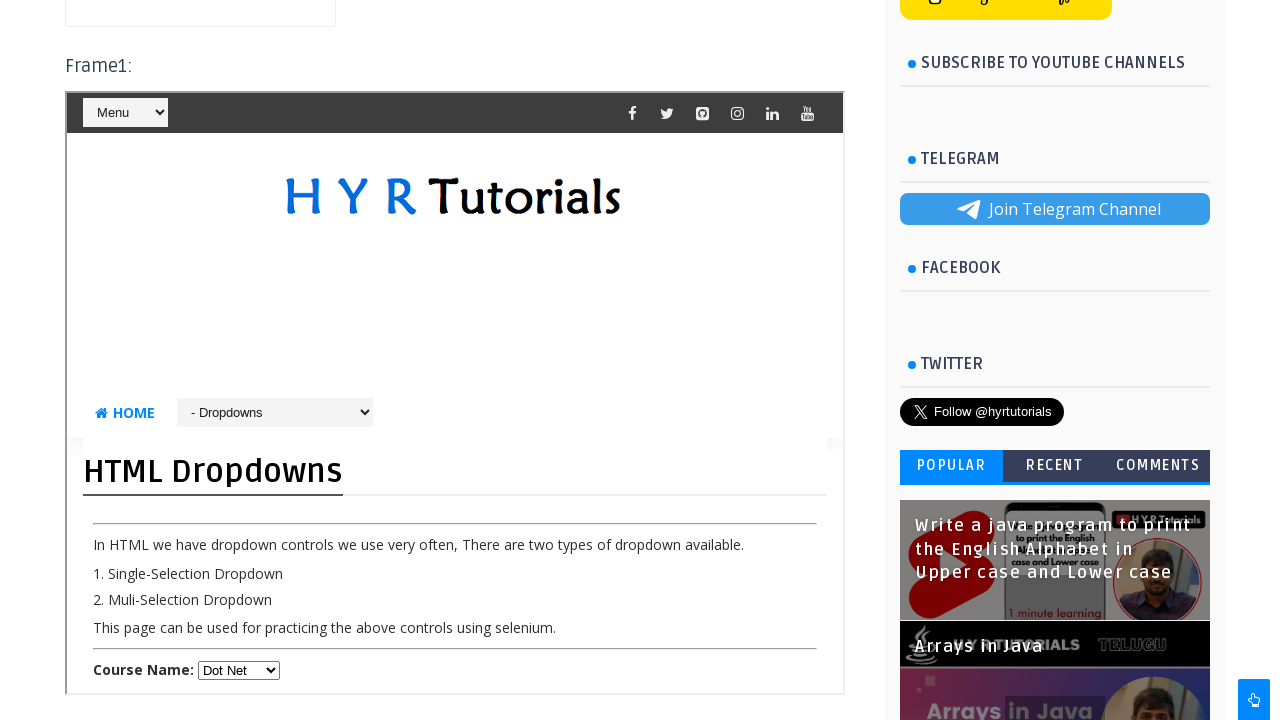

Filled name field in main document with 'Text2' on #name
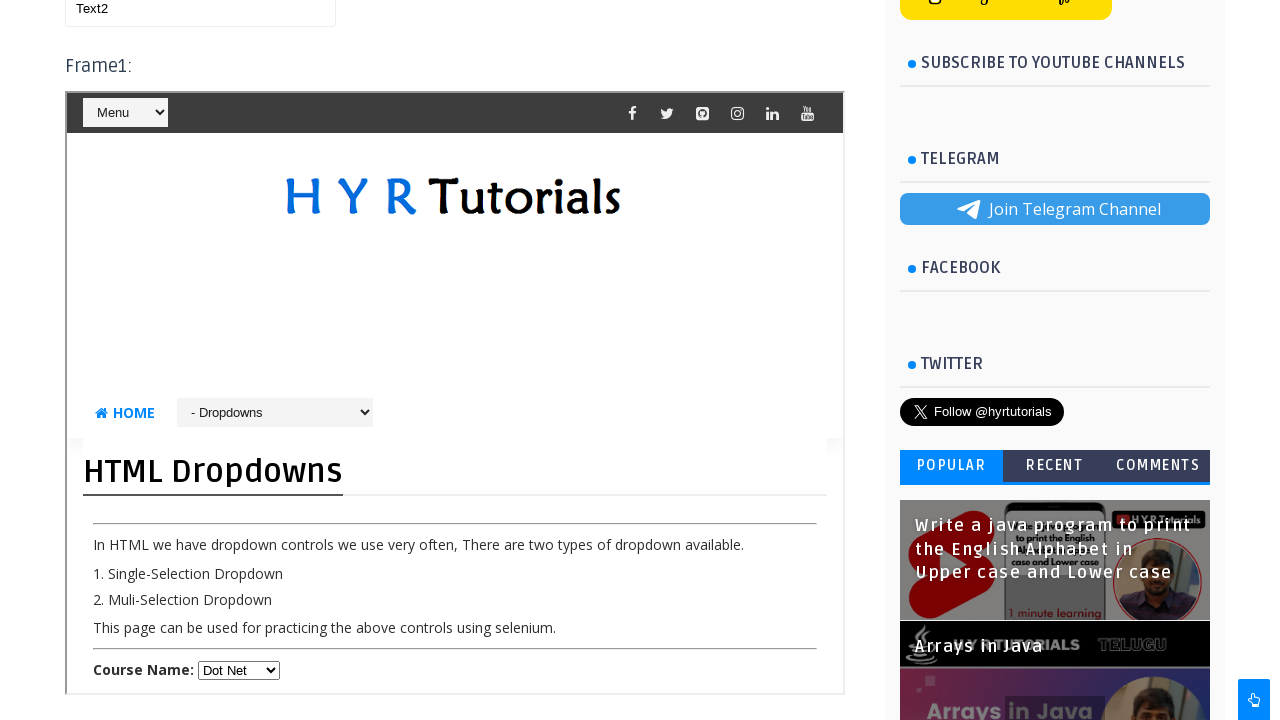

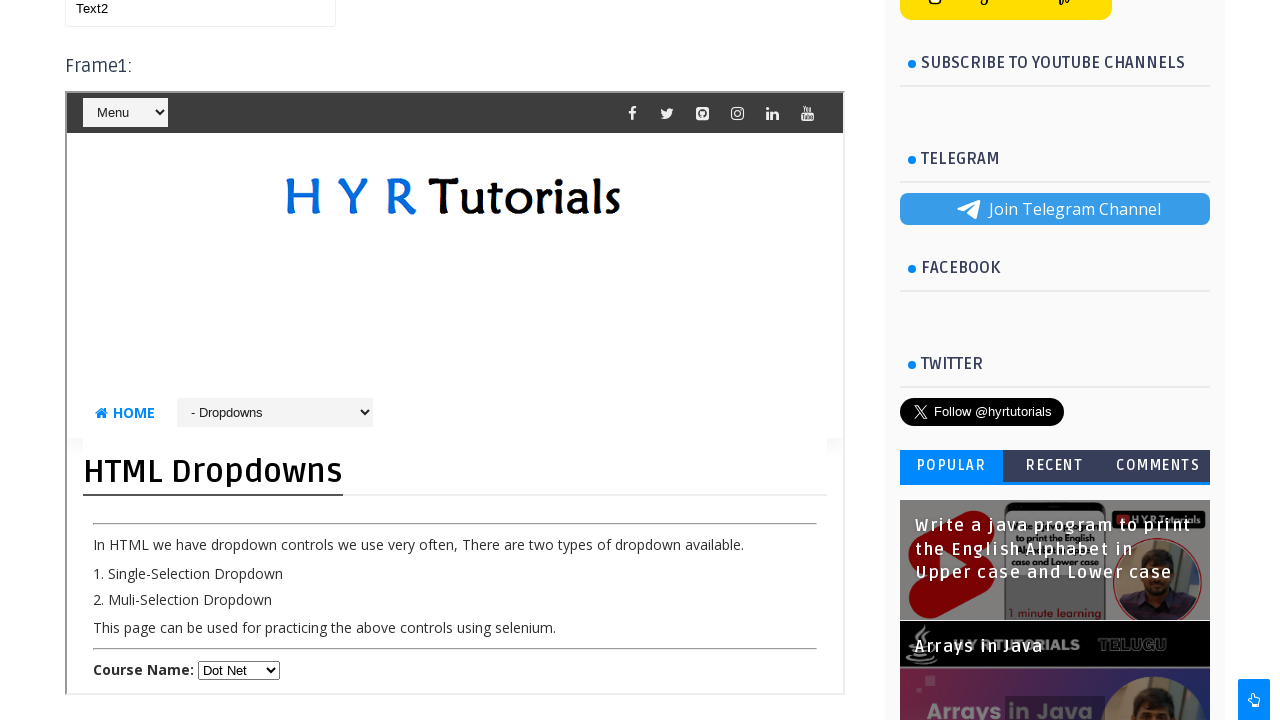